Navigates to nopCommerce website and maximizes the window to verify the page loads correctly

Starting URL: https://www.nopcommerce.com/en

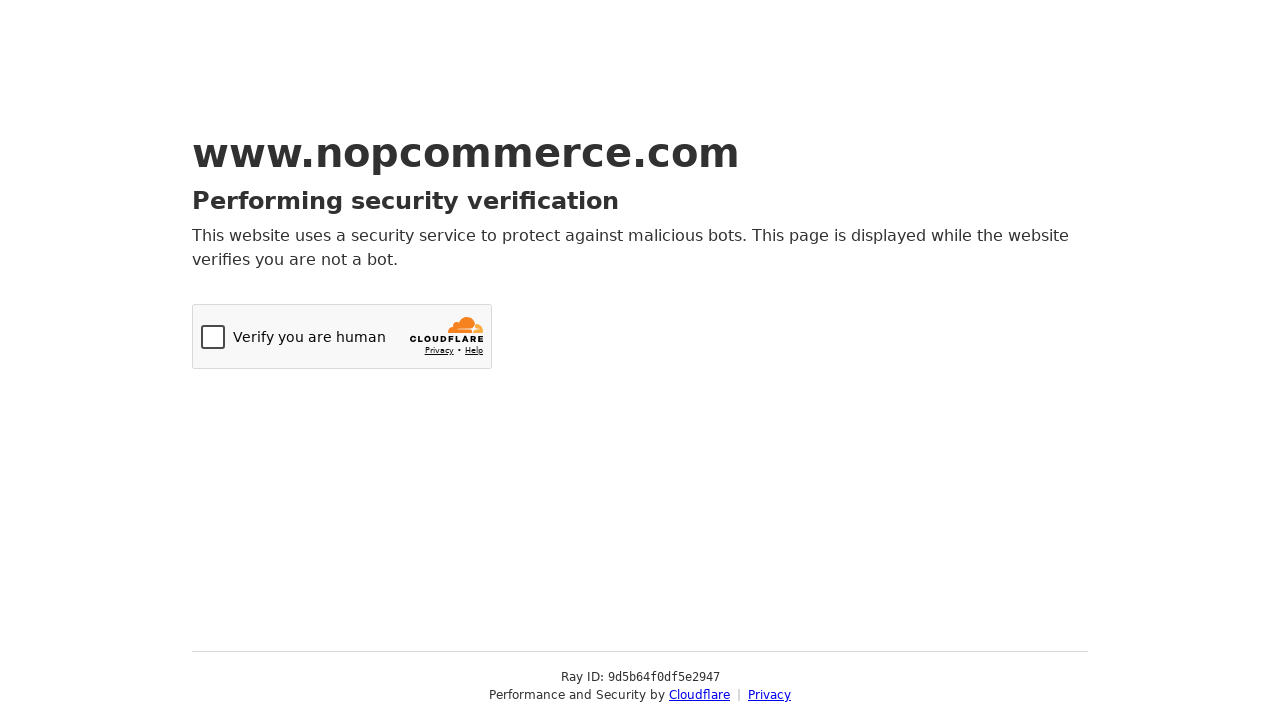

Set viewport size to 1920x1080 to simulate window maximize
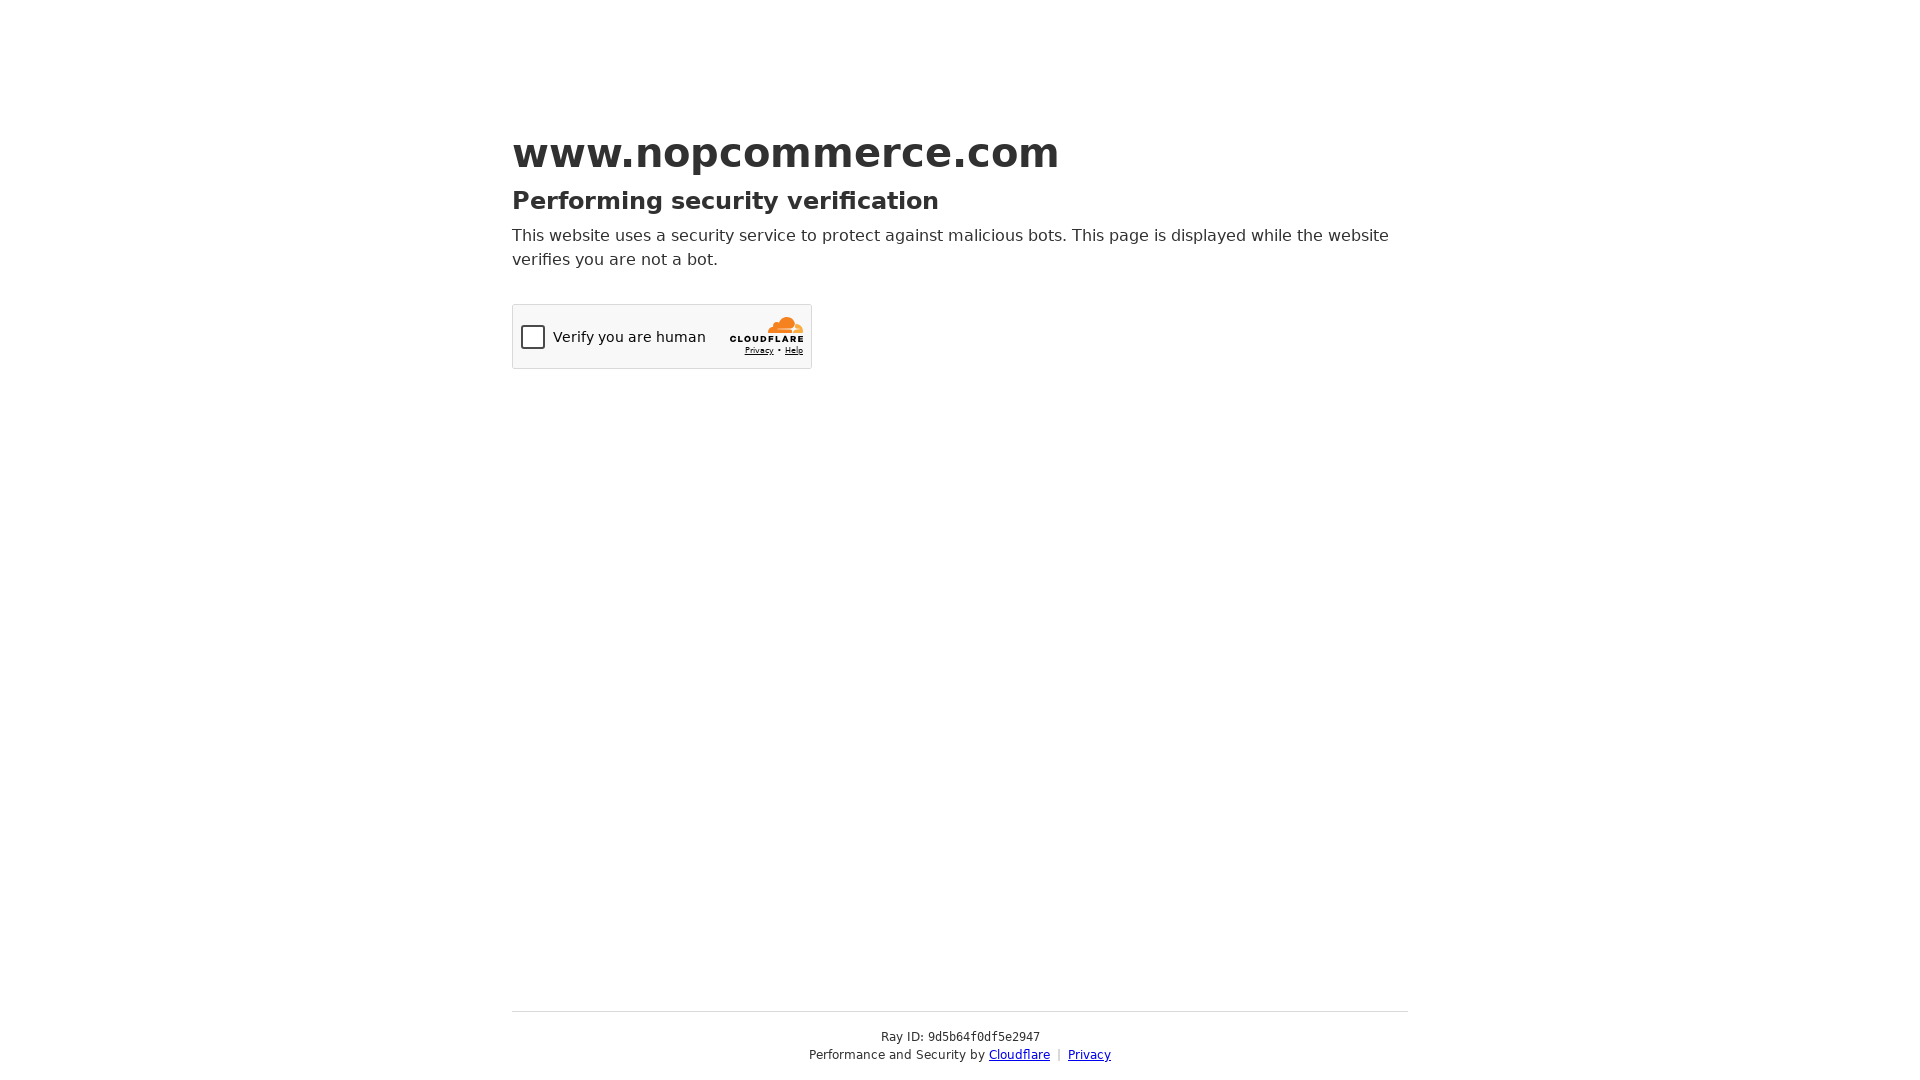

Page fully loaded - network idle state reached
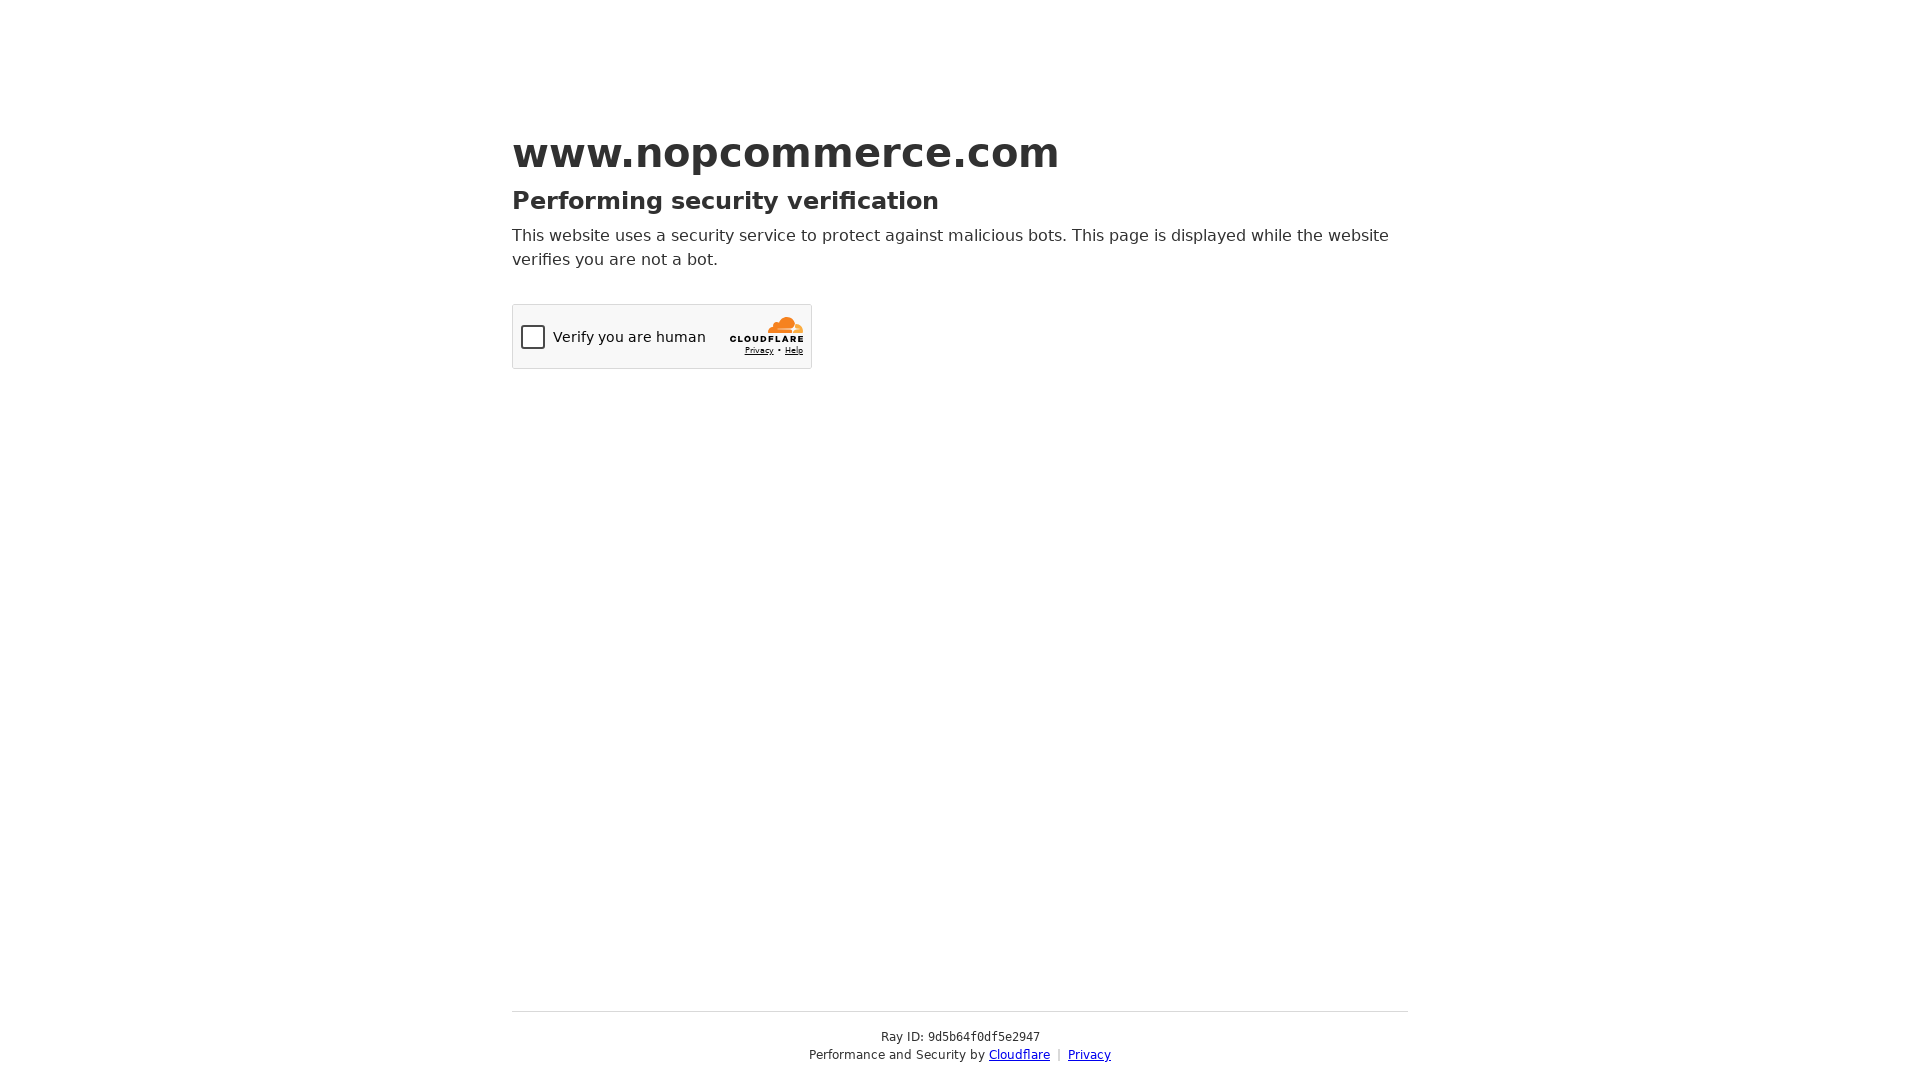

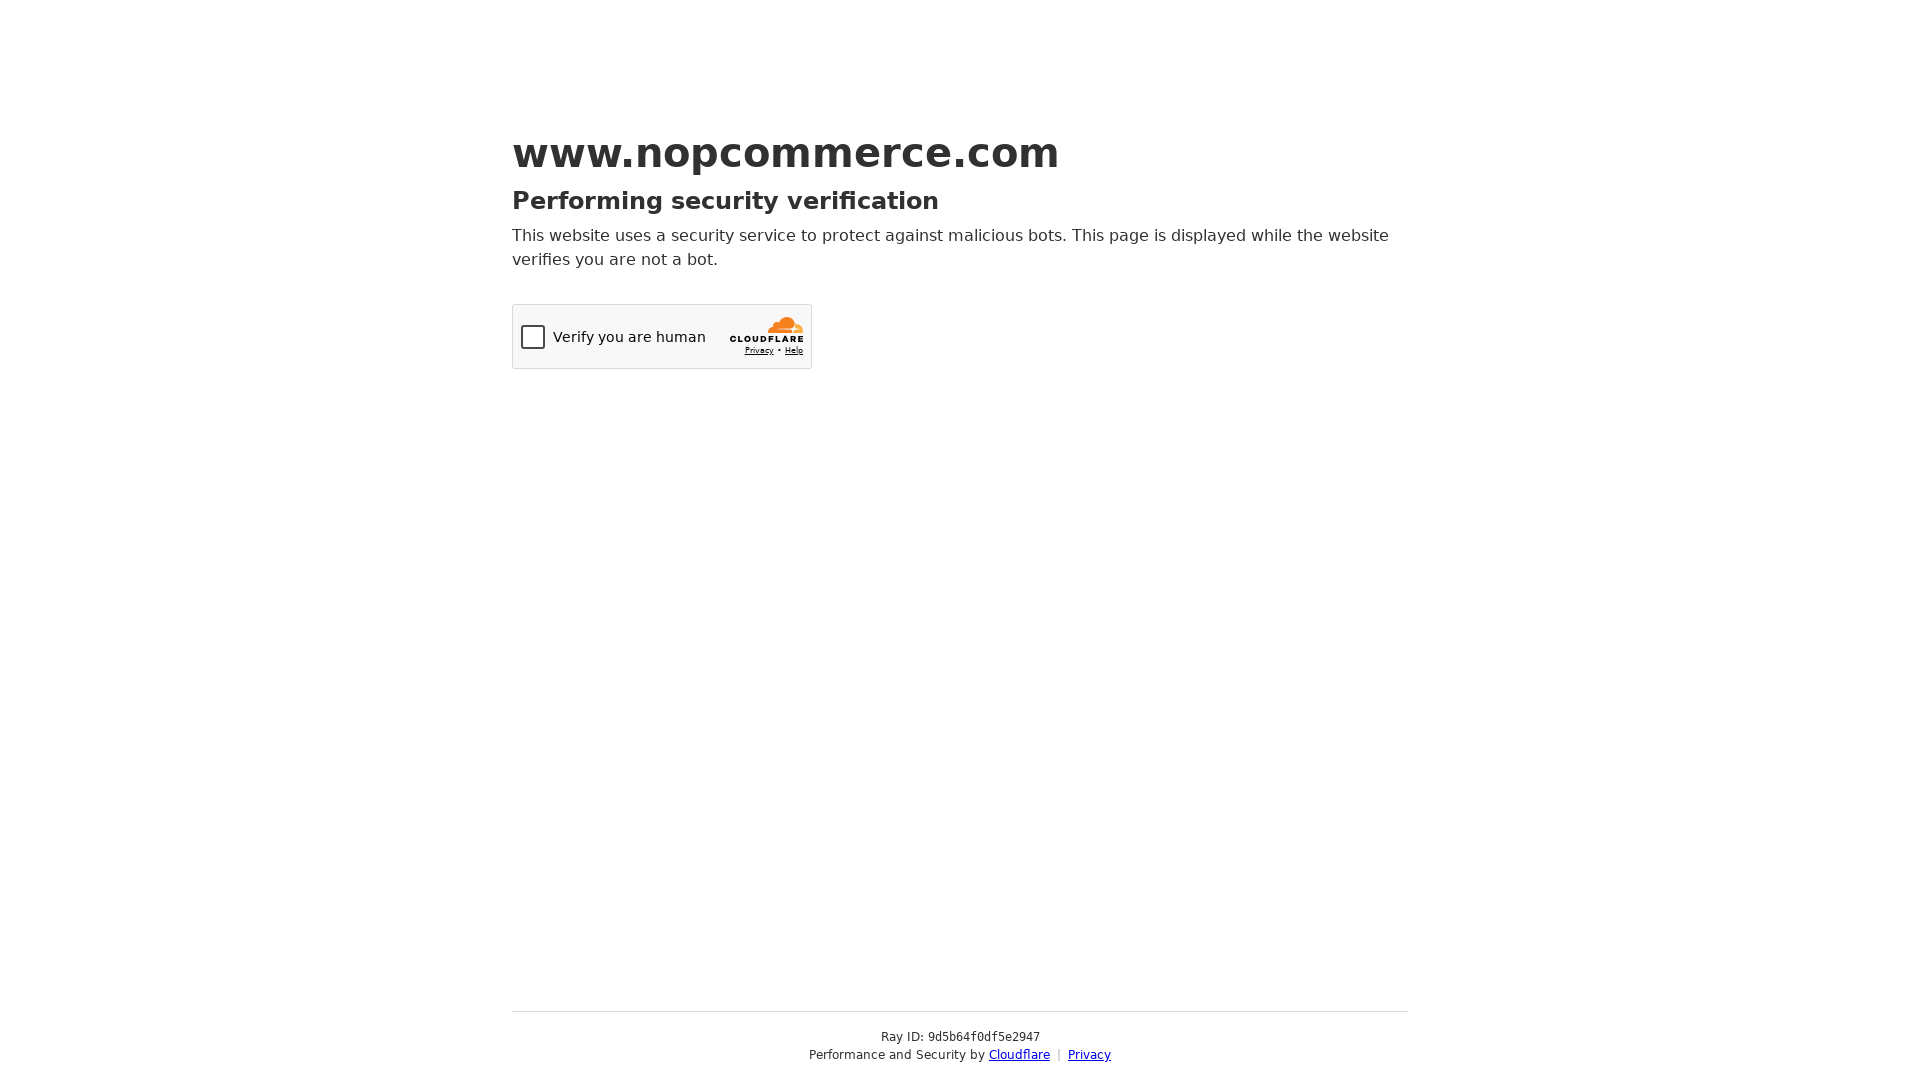